Tests navigation flow from the home page to the login page and then to the registration page by clicking navigation elements and verifying URLs and page headers.

Starting URL: http://training.skillo-bg.com:4300/

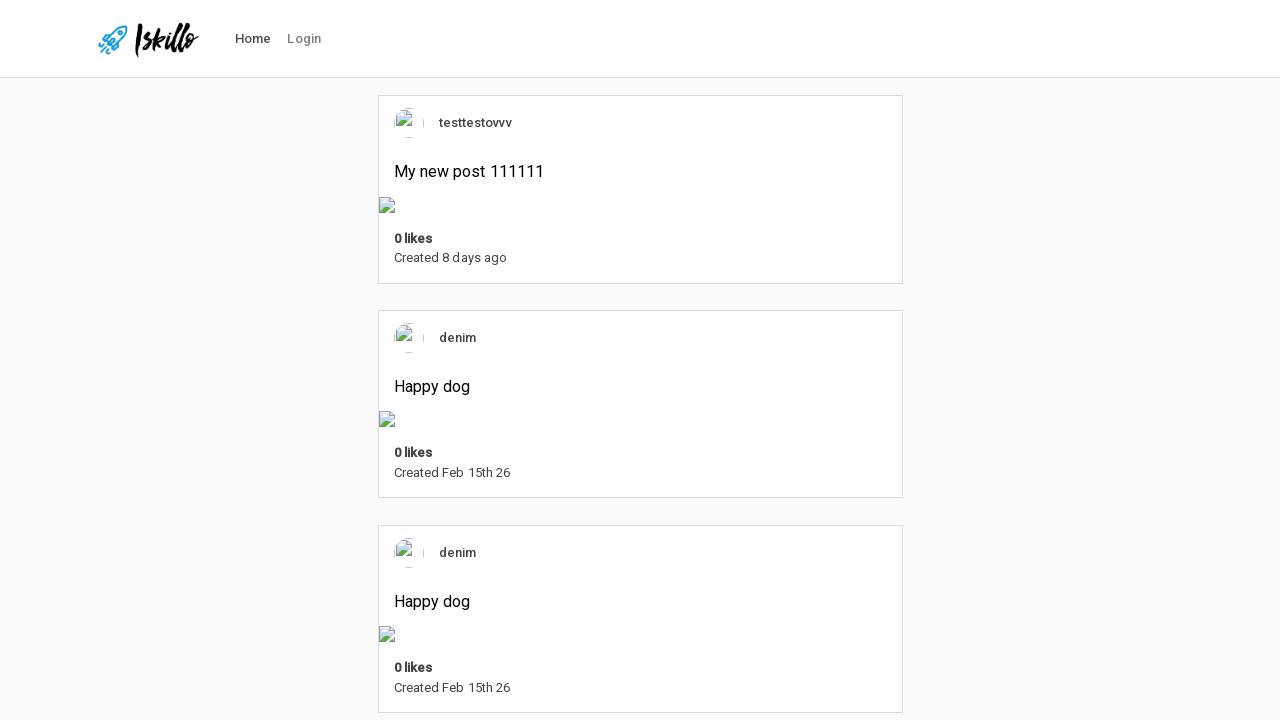

Login button selector loaded in navigation
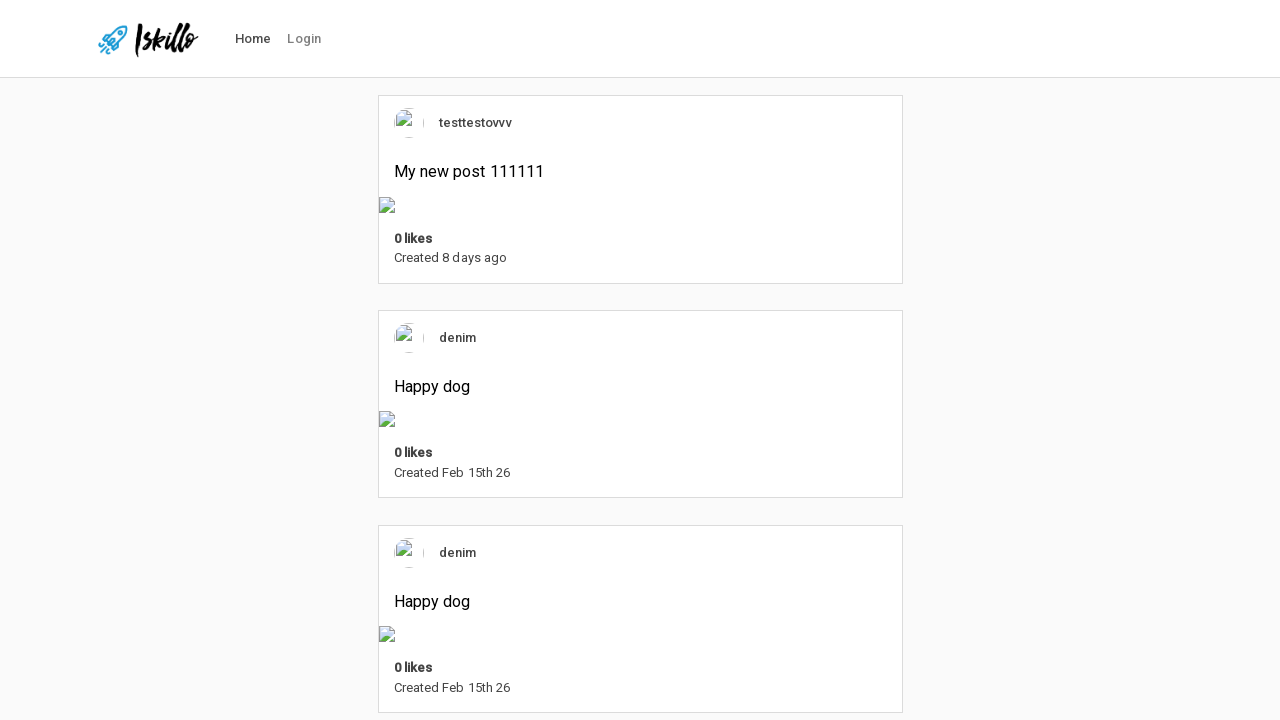

Clicked Login button in navigation header at (304, 39) on #nav-link-login
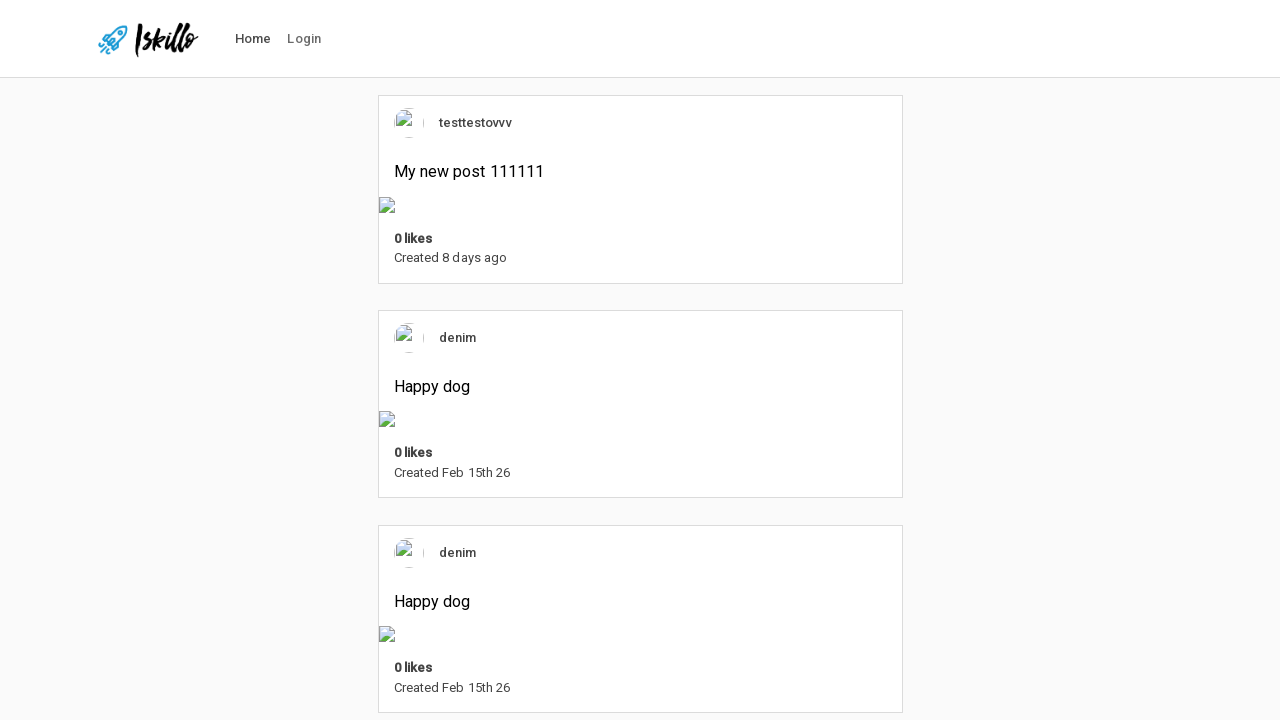

Sign-in button loaded, confirming login page loaded
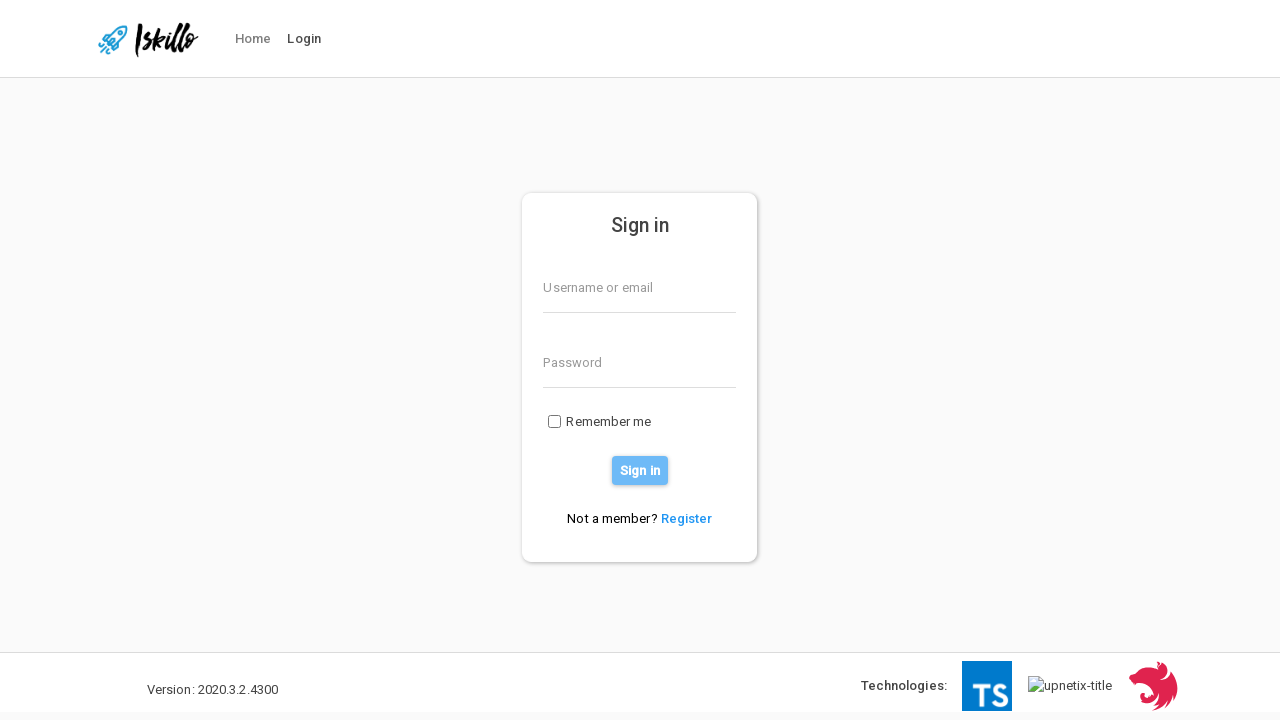

Verified current URL is the login page
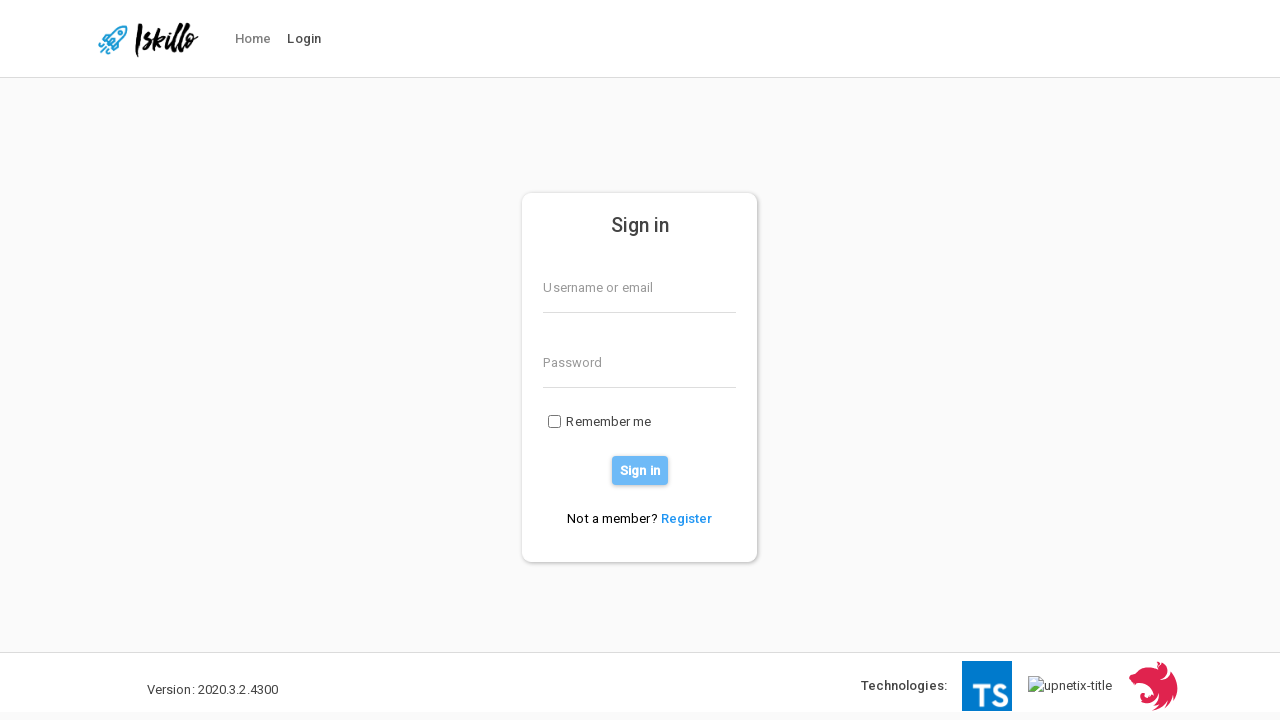

Login page header element loaded
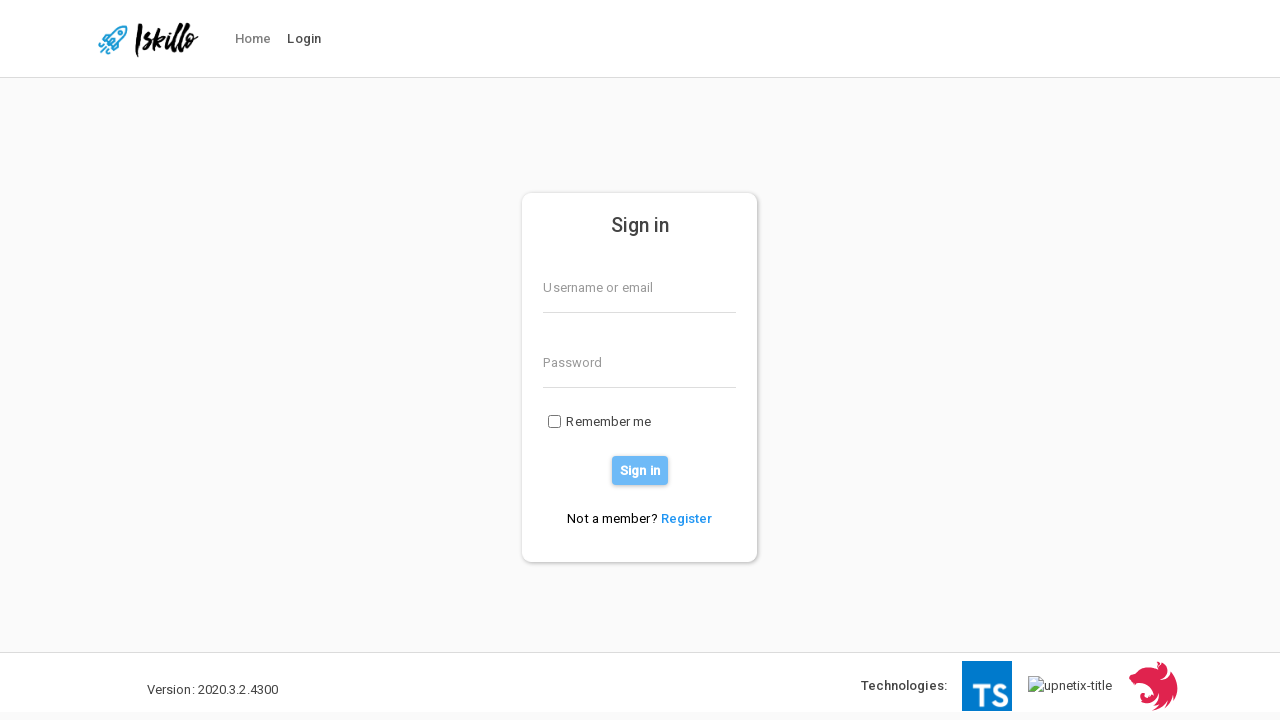

Clicked Register link to navigate to registration page at (687, 518) on xpath=//a[contains(@href,'/users/register')]
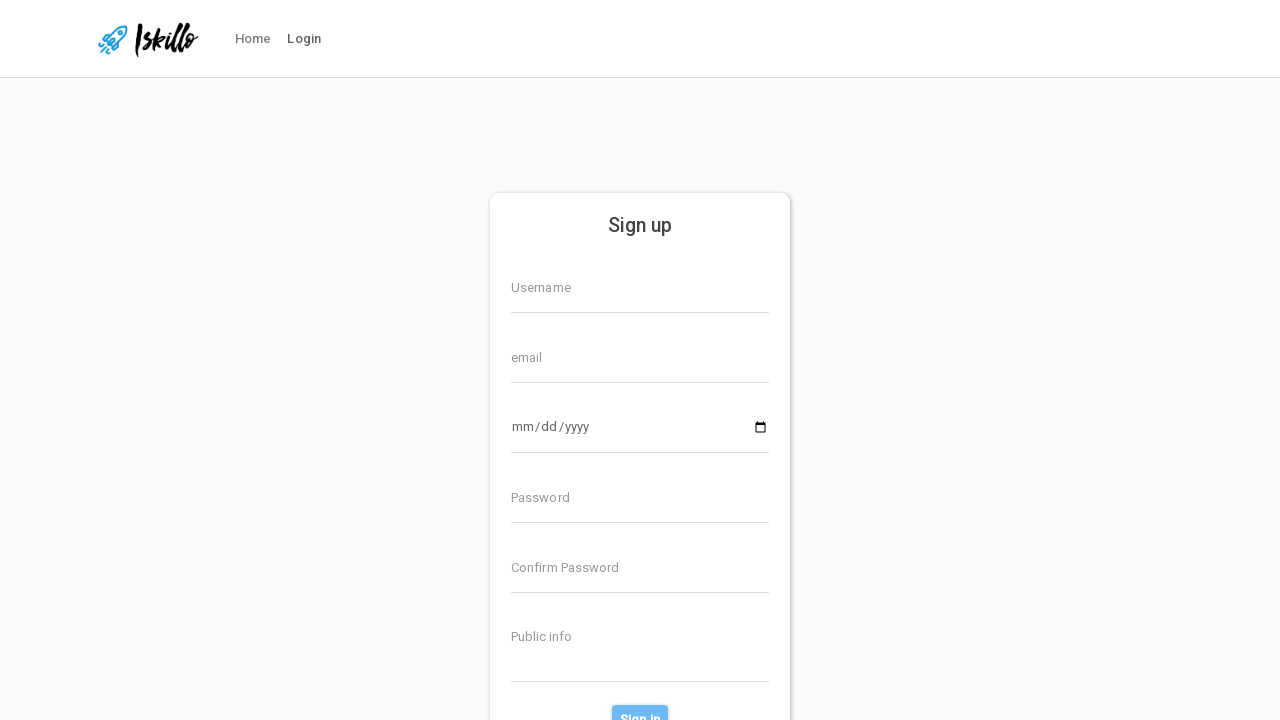

Registration page header element loaded
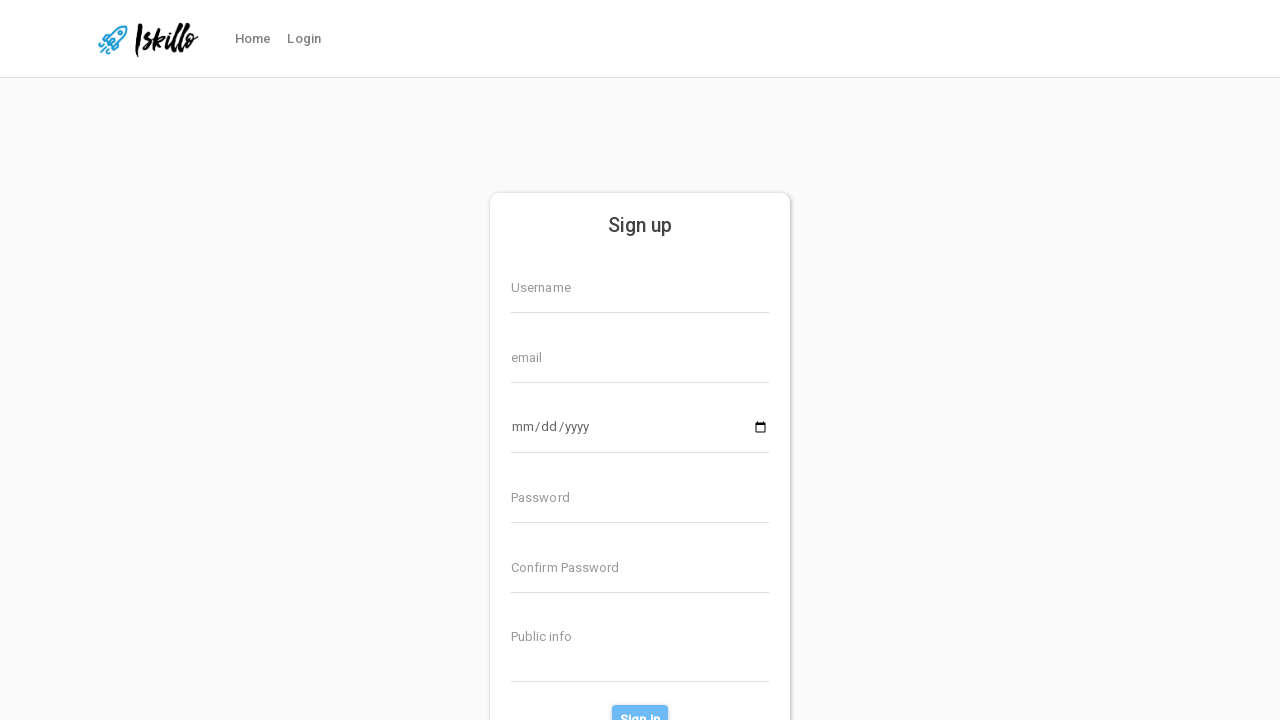

Verified current URL is the registration page
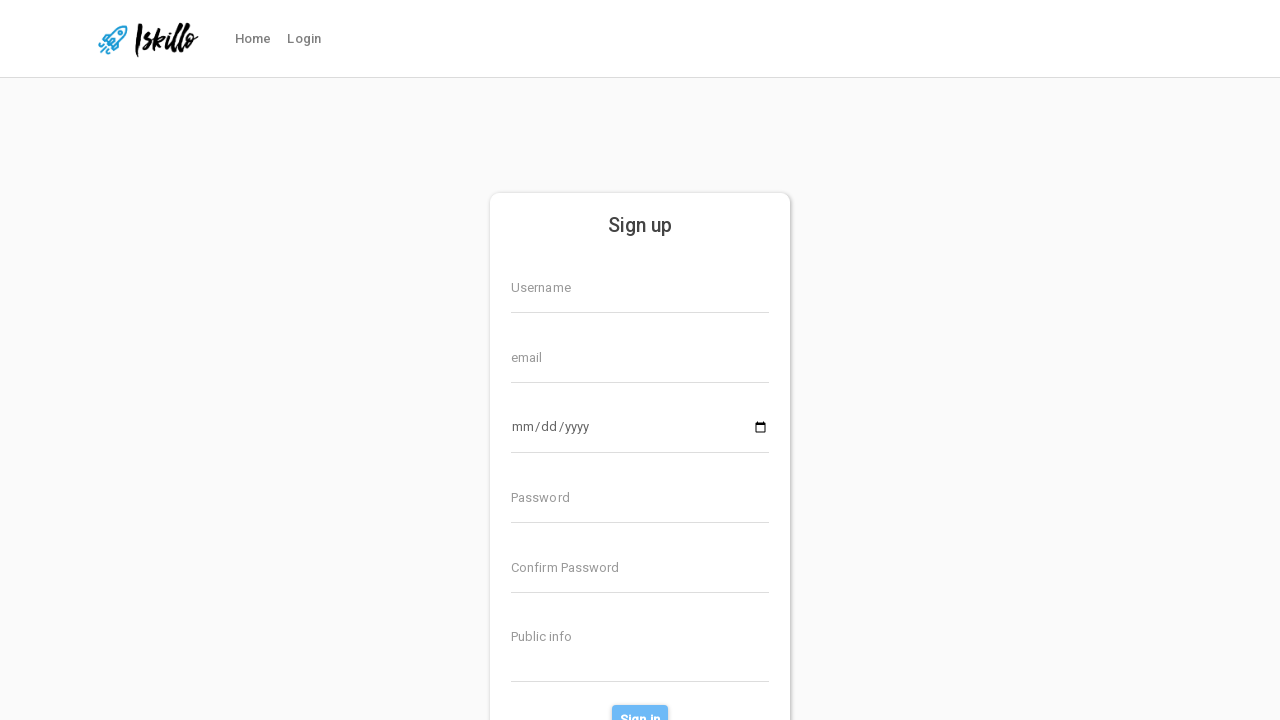

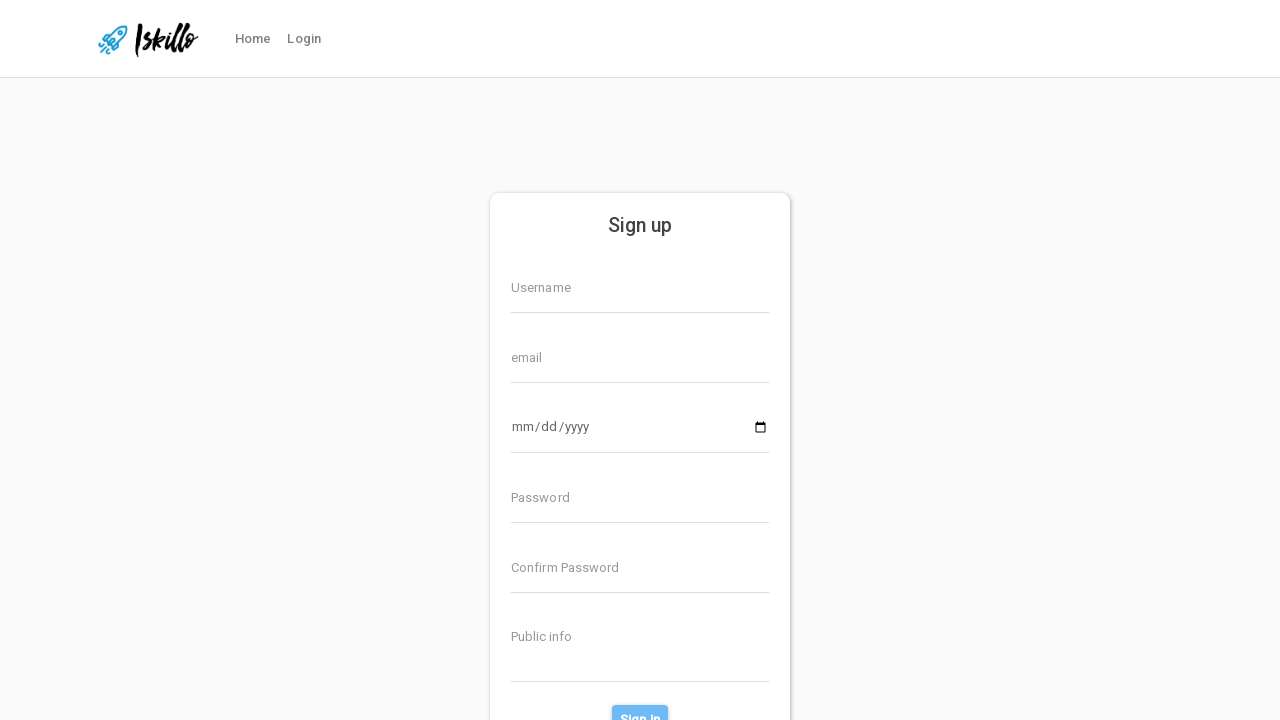